Tests simple alert handling by clicking a button to trigger an alert and accepting it

Starting URL: https://letcode.in/alert

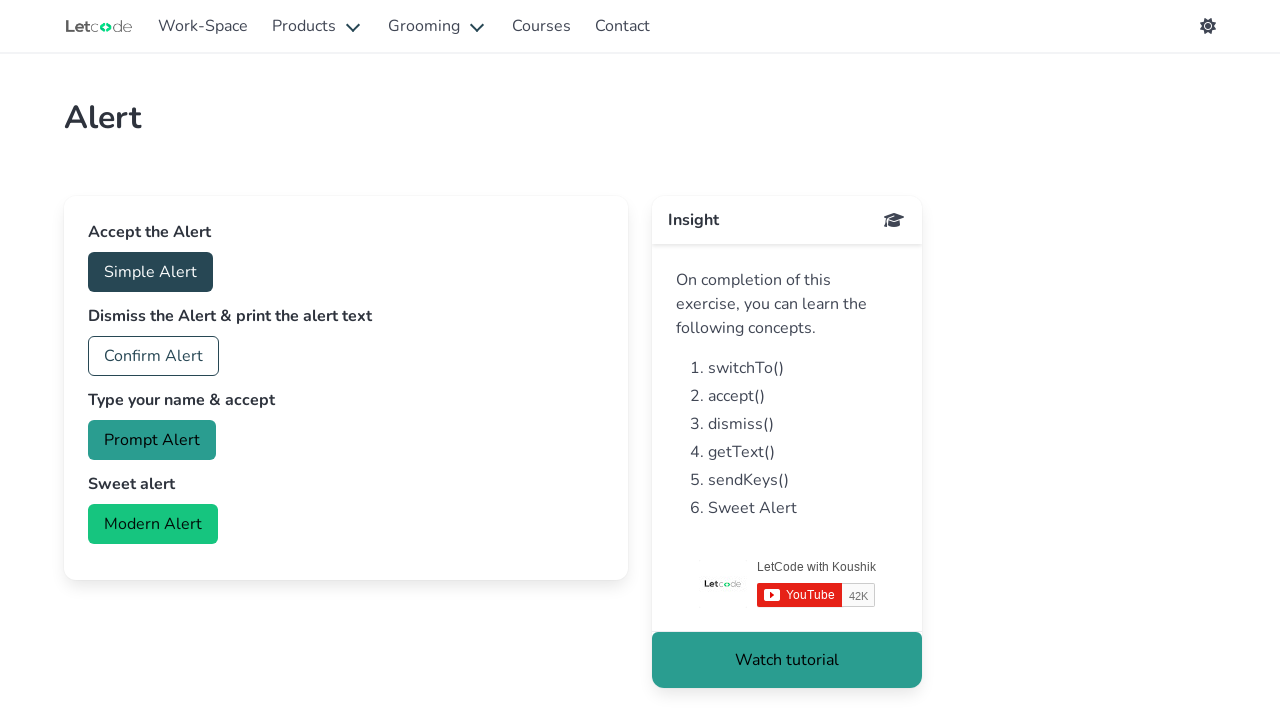

Navigated to alert test page
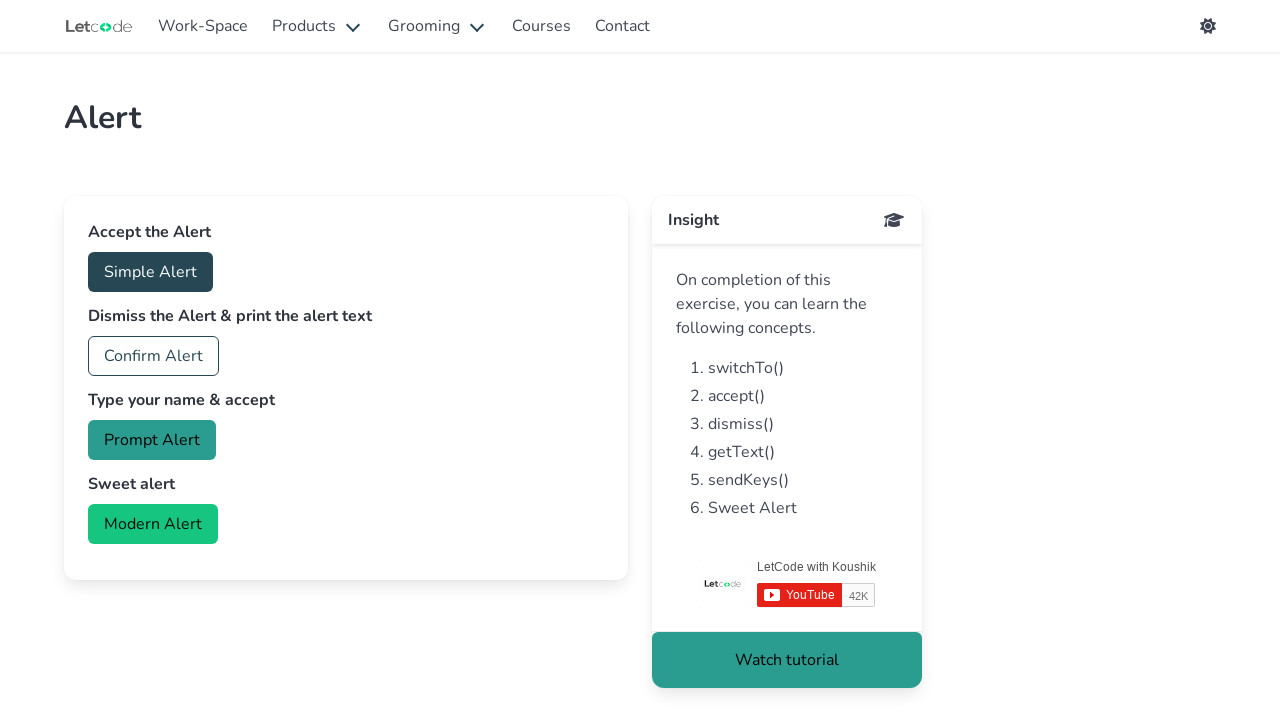

Clicked button to trigger simple alert at (150, 272) on button#accept
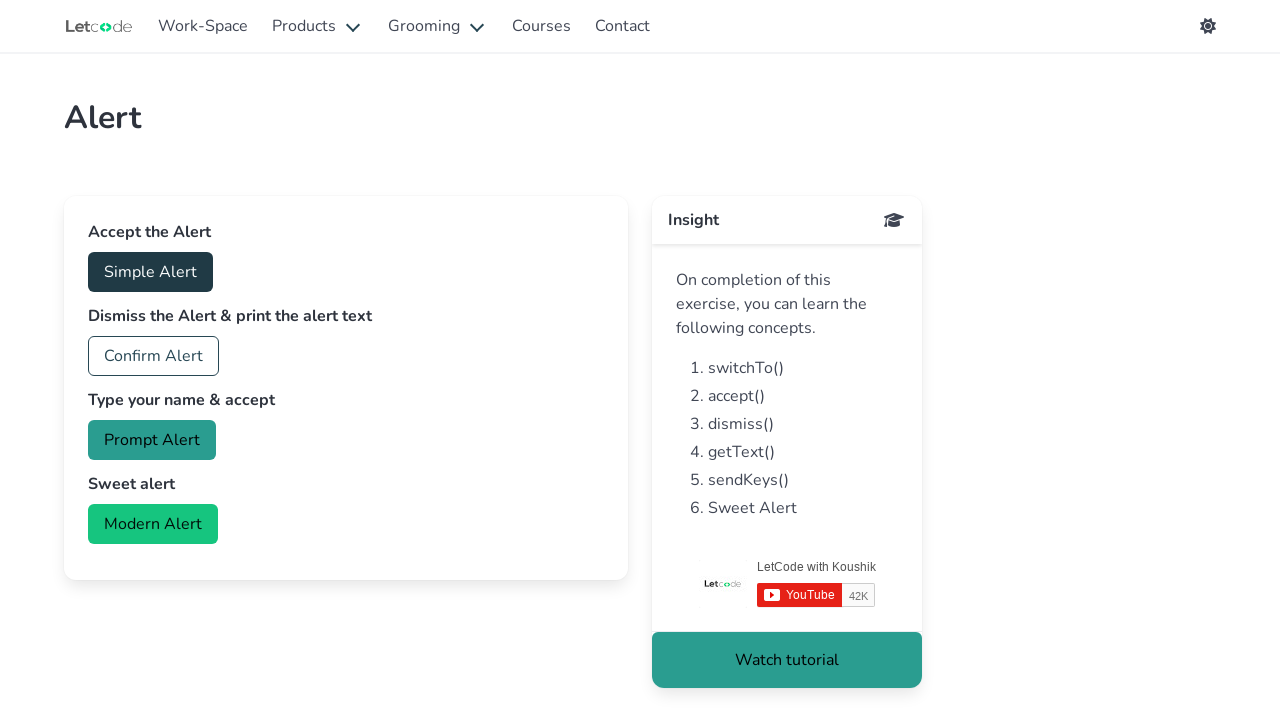

Accepted the alert dialog
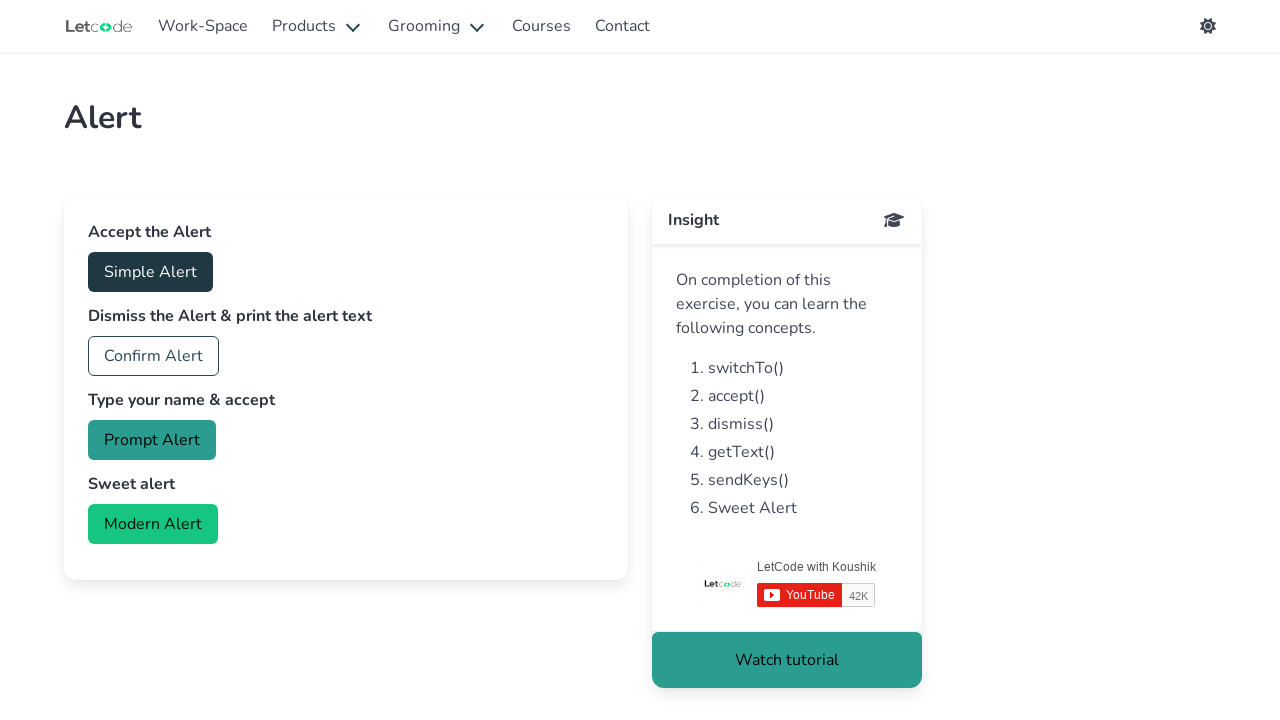

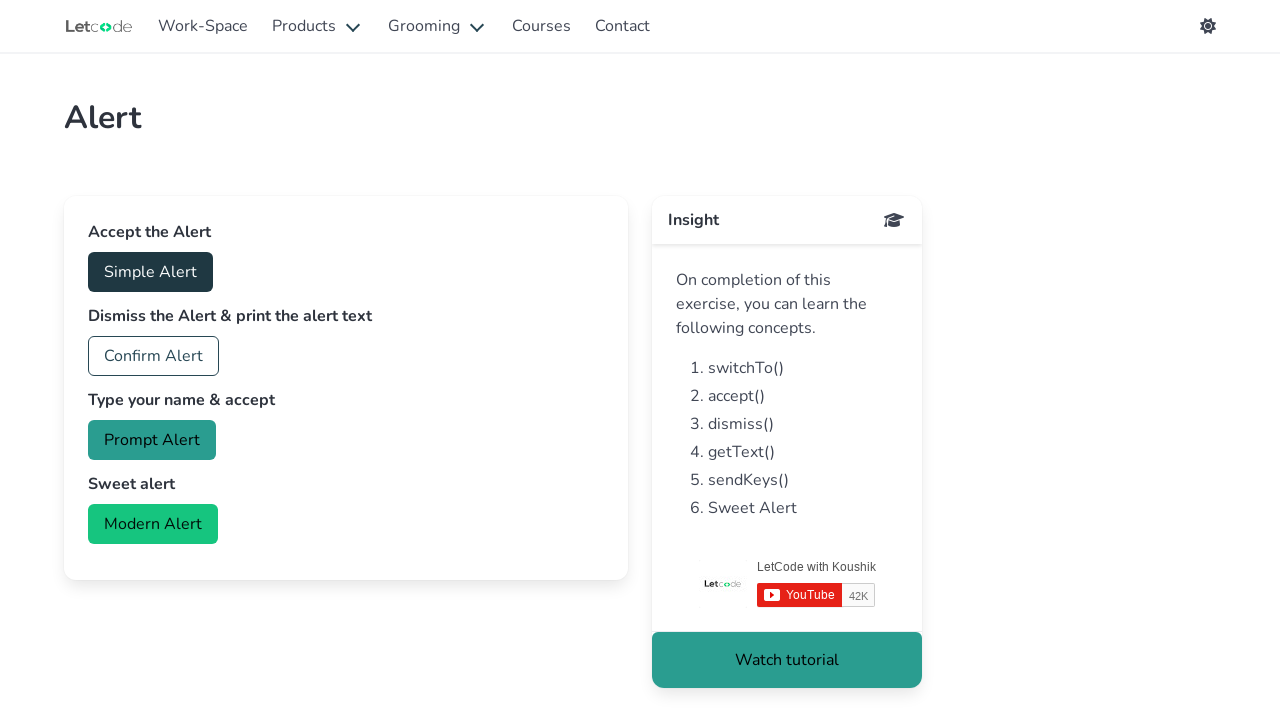